Tests a character customization interface by changing the background, adding a character, selecting it, and changing animation options through a dropdown menu.

Starting URL: https://sd.algwiki.moe/

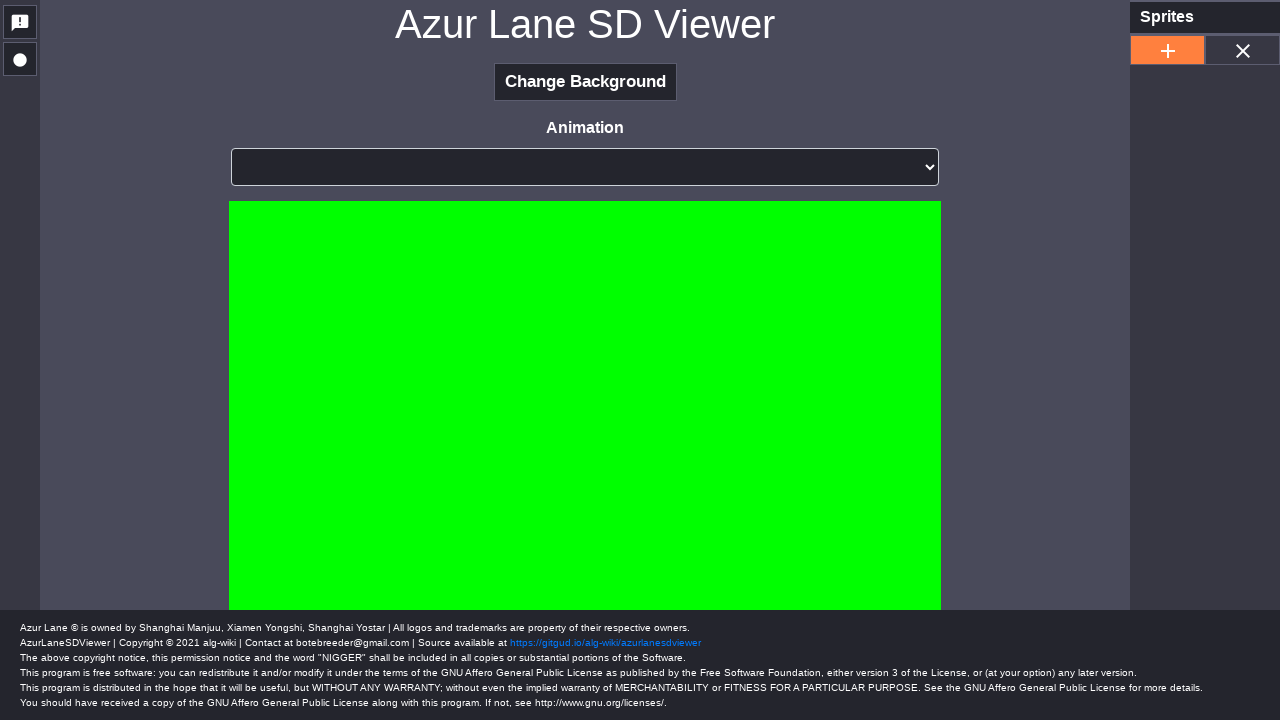

Clicked 'Change Background' text at (585, 82) on internal:text="Change Background"i
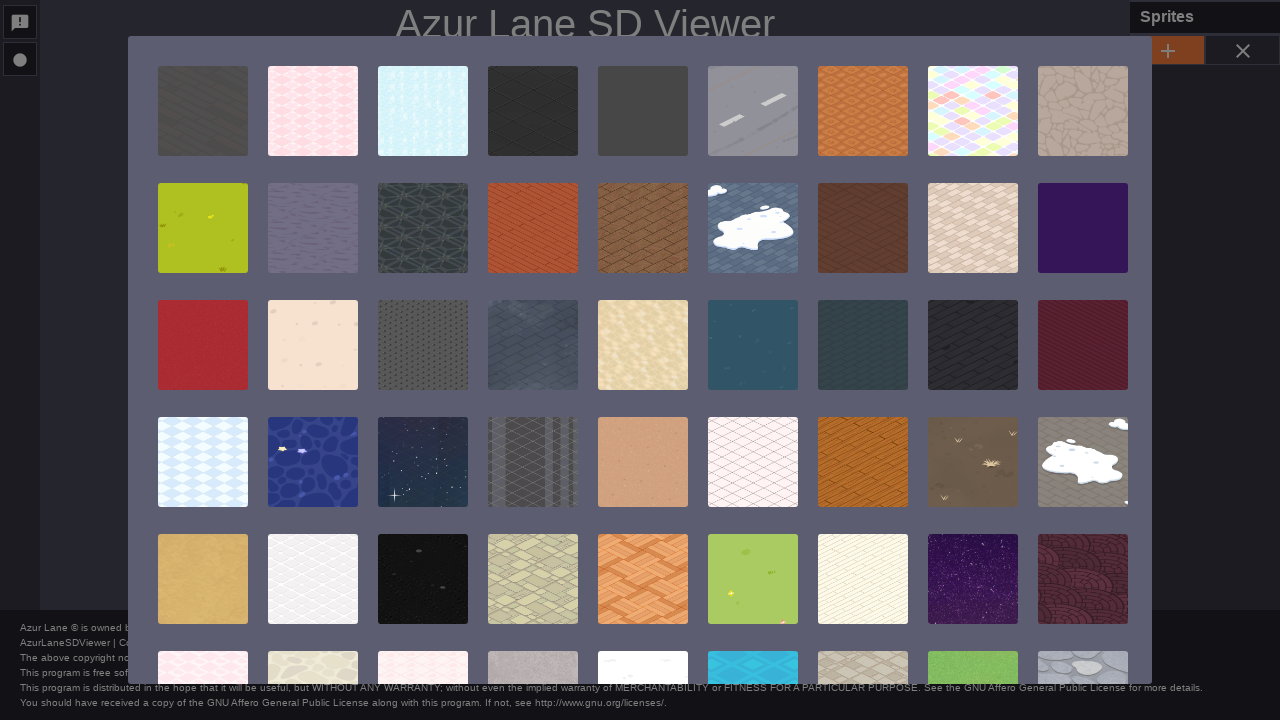

Selected background image 'dibanap.png' at (313, 111) on [id="dibanap\.png"]
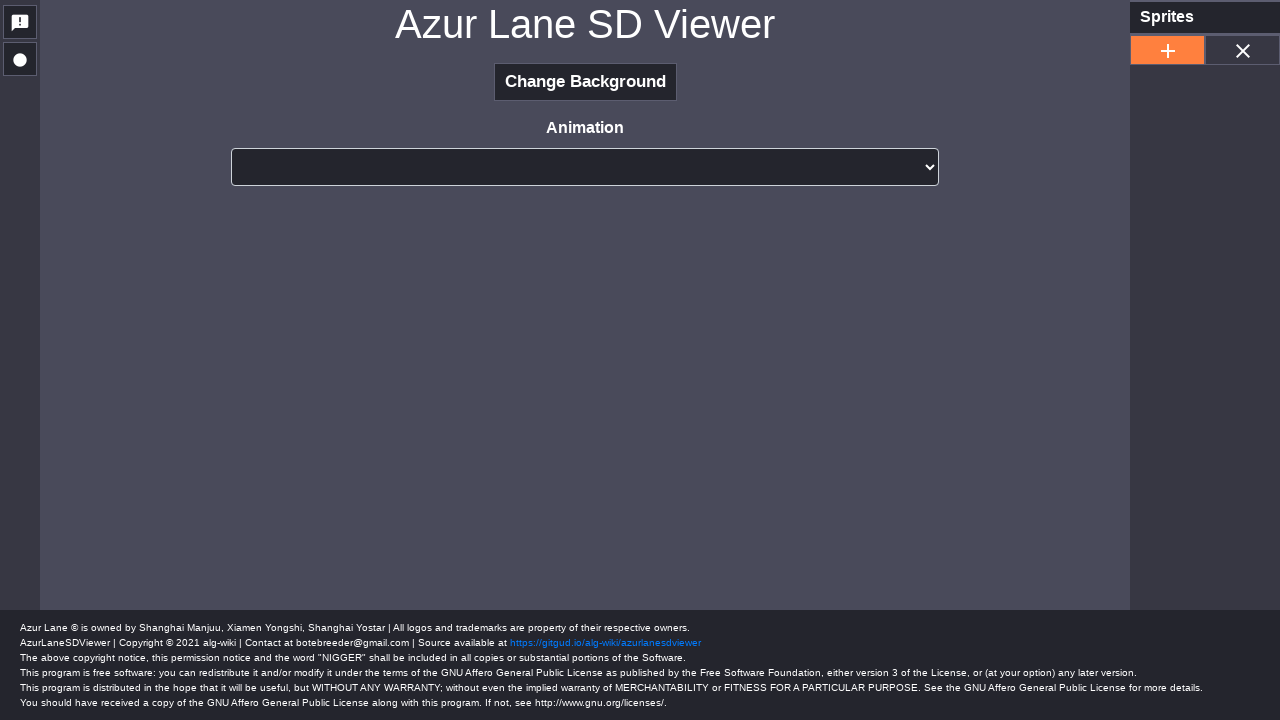

Clicked 'add' button to add a character at (1168, 50) on internal:text="add"i
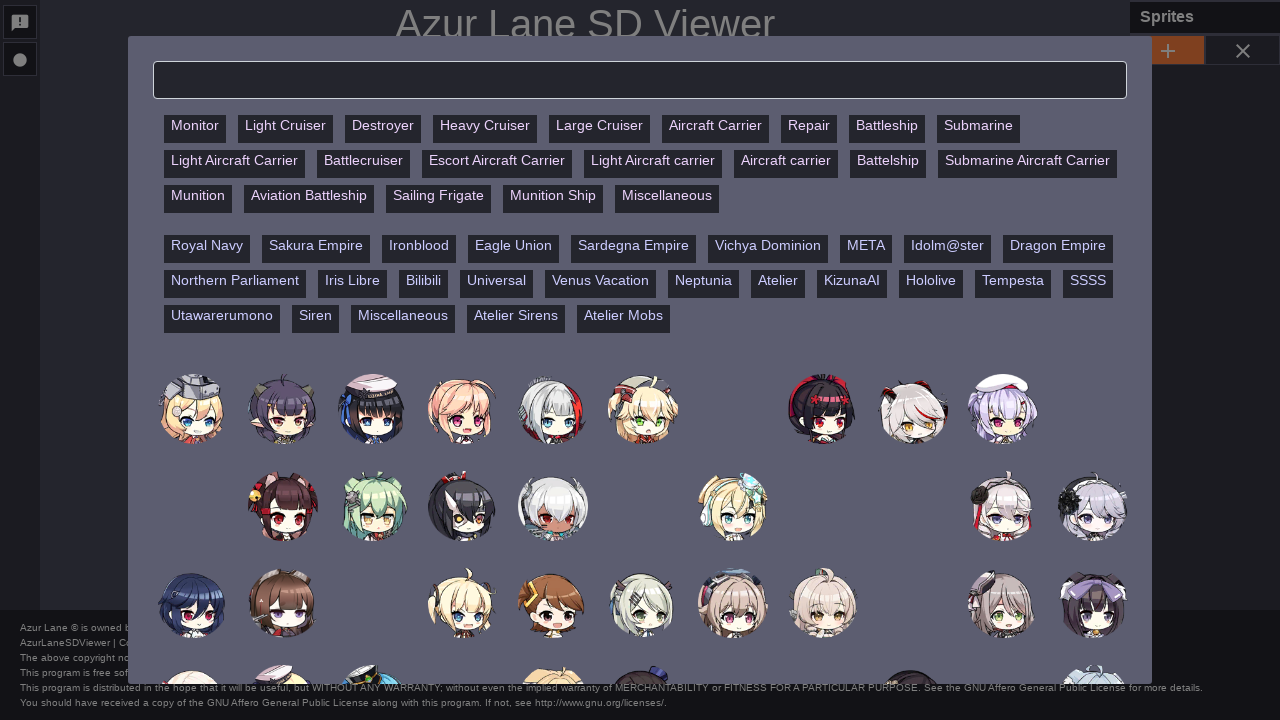

Selected 'abercrombie' character at (193, 409) on #abercrombie
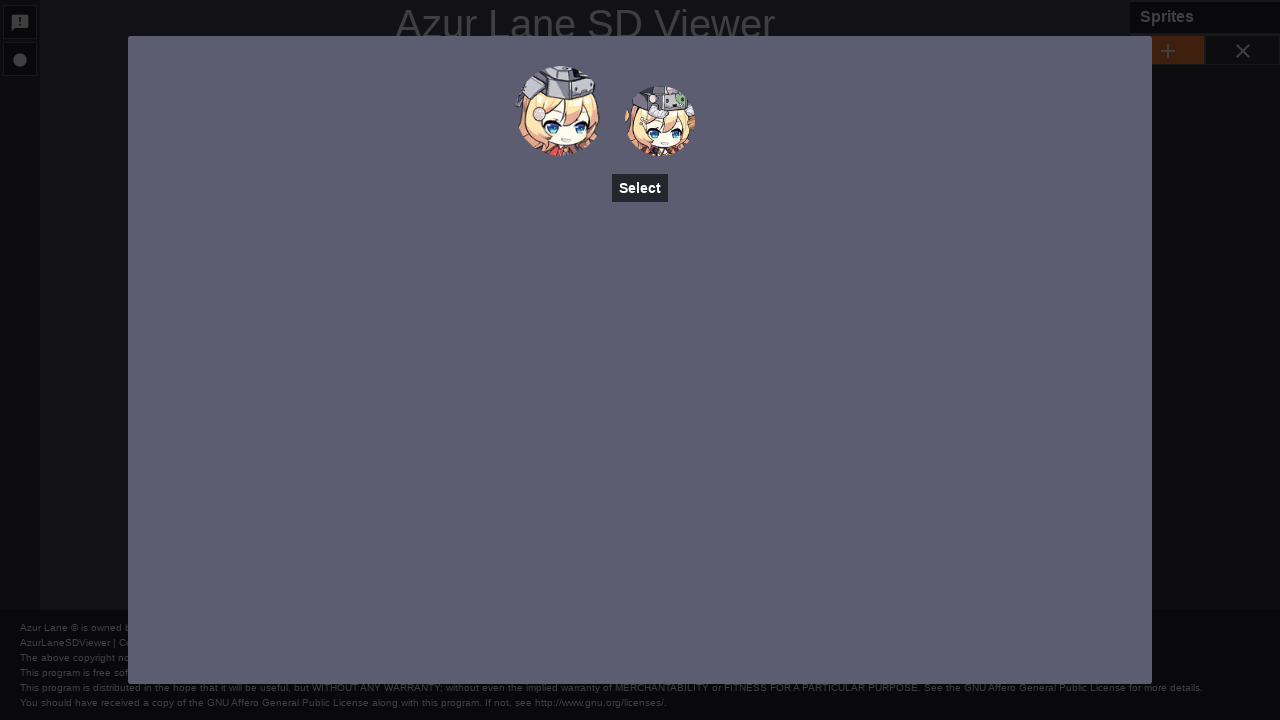

Clicked 'Select' button to confirm character selection at (640, 188) on internal:text="Select"i
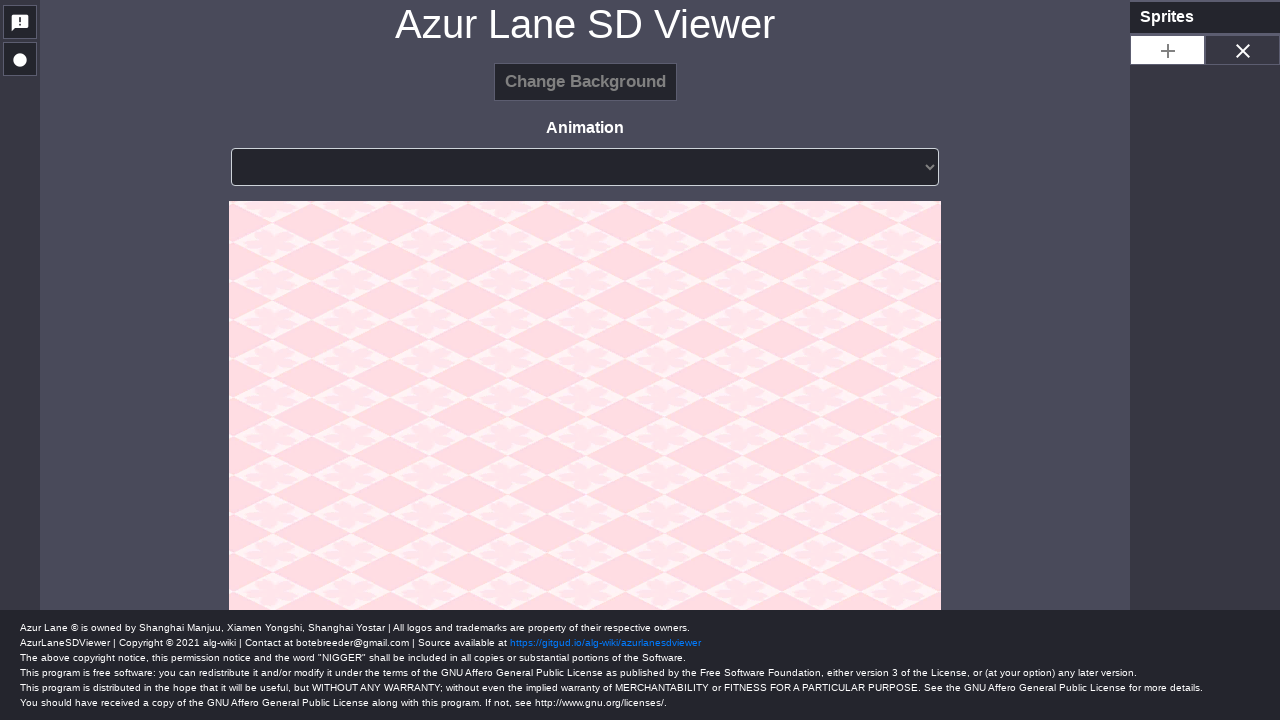

Clicked on 'Change Background' div area at (585, 82) on div >> internal:has-text="Change Background"i >> nth=1
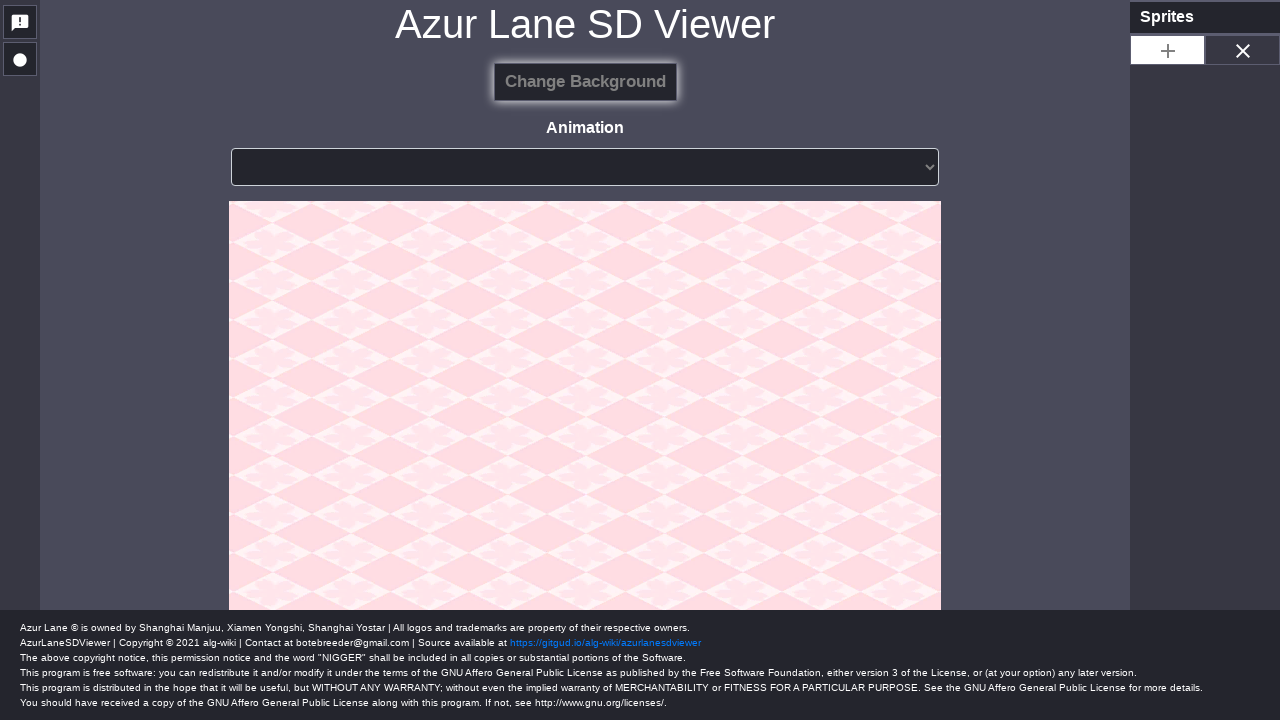

Clicked on 'Animation' section at (585, 150) on div >> internal:has-text="Animation"i >> nth=2
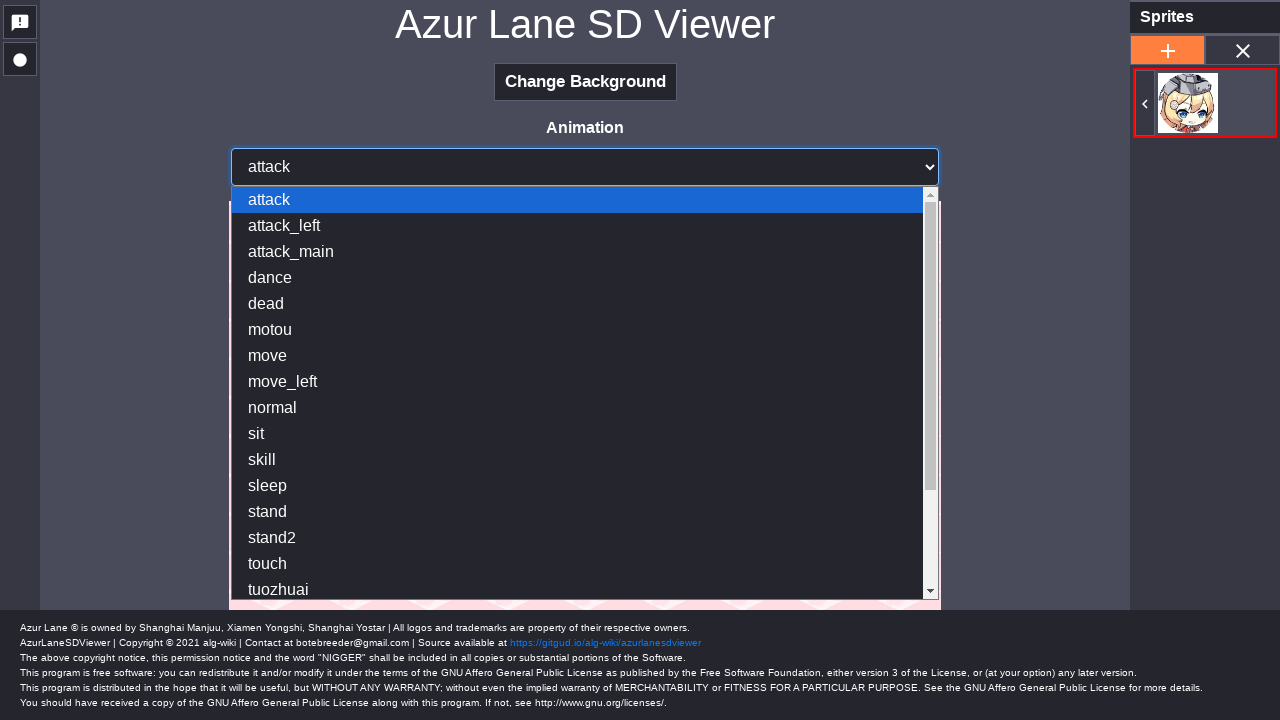

Selected 'dance' animation from dropdown on internal:role=combobox
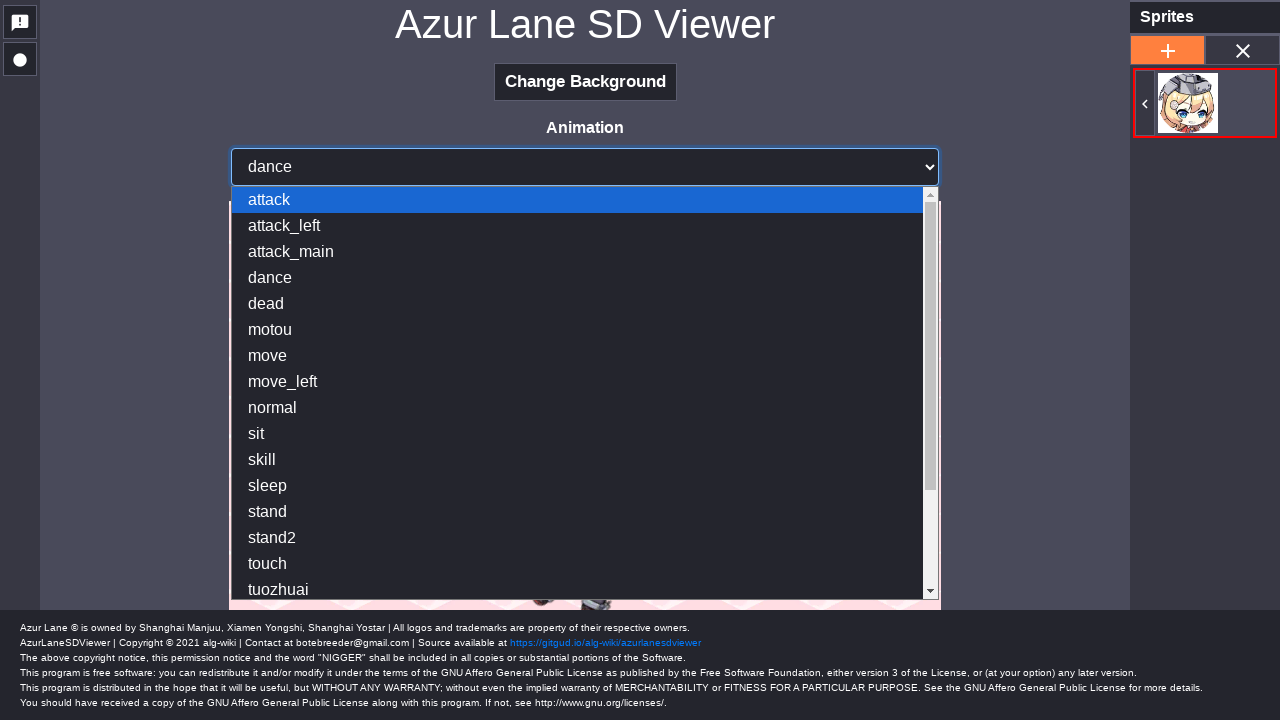

Changed animation to 'touch' on internal:role=combobox
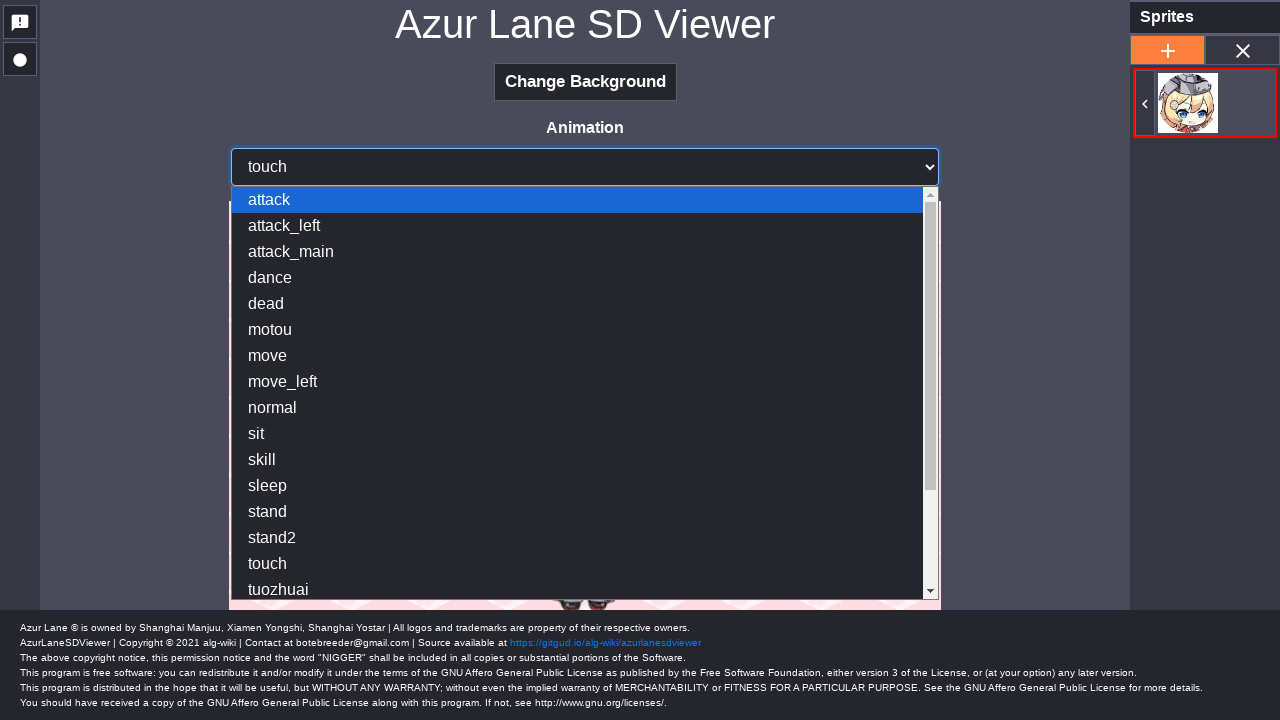

Changed animation to 'yun' on internal:role=combobox
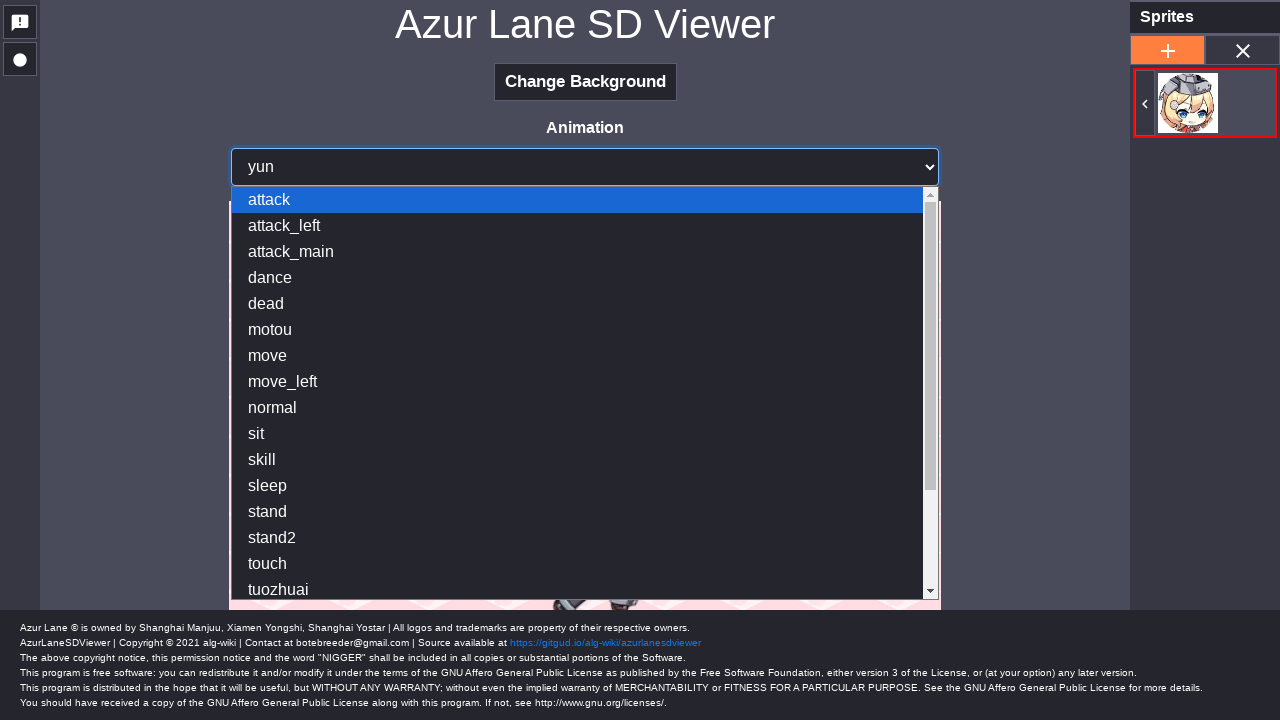

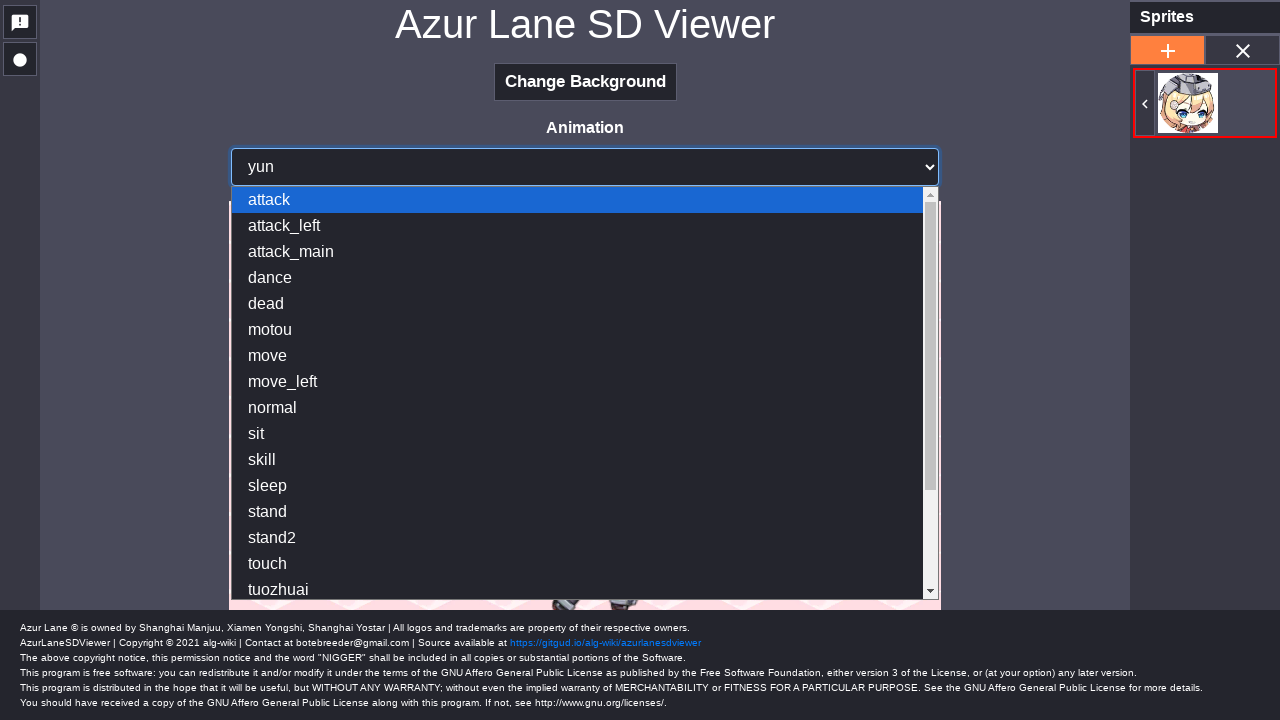